Tests form controls including radio buttons, checkboxes, and registration button, then navigates to home page via a link

Starting URL: https://www.hyrtutorials.com/p/basic-controls.html

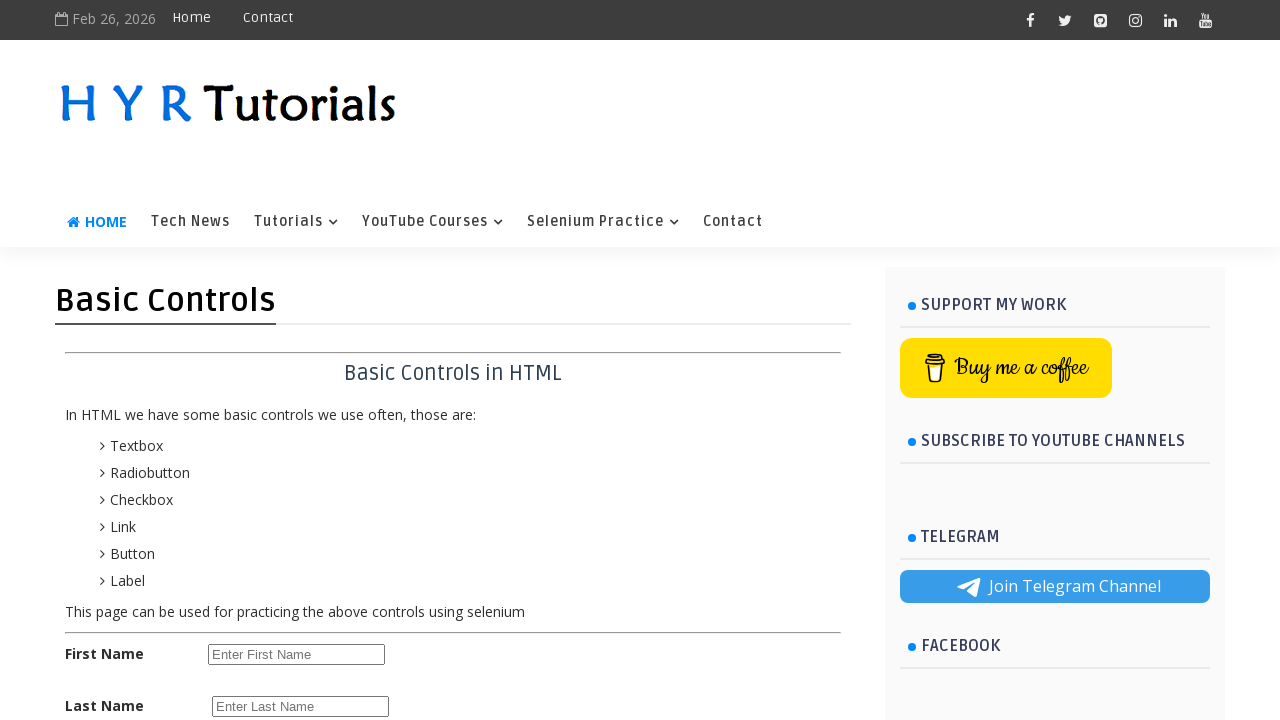

Clicked female radio button at (286, 426) on input#femalerb
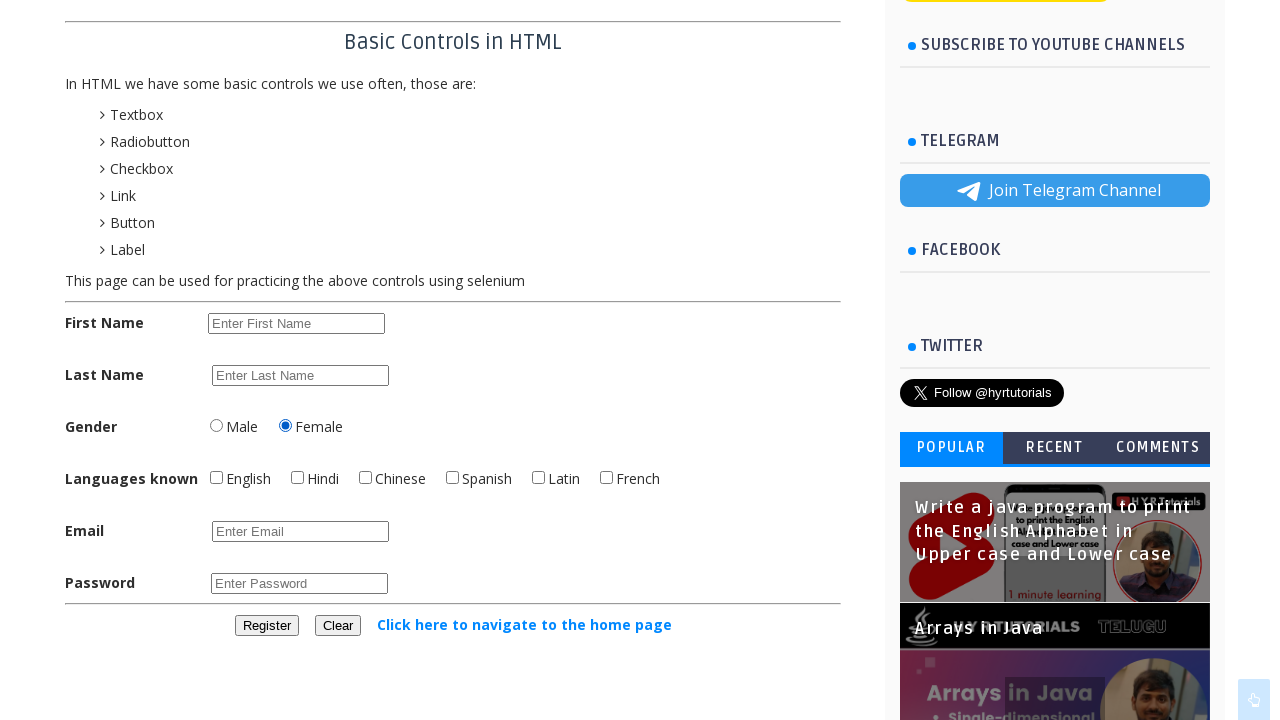

Clicked English checkbox at (216, 478) on input#englishchbx
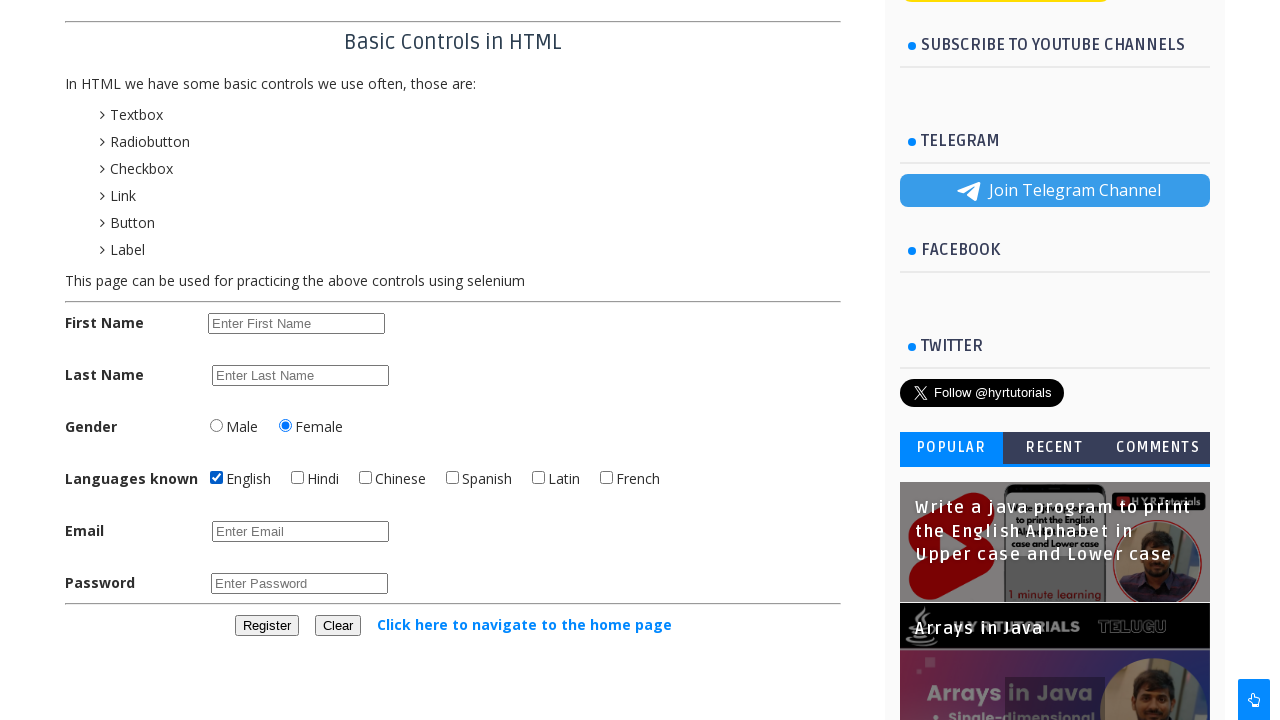

Hindi checkbox was unchecked, checked it at (298, 478) on input#hindichbx
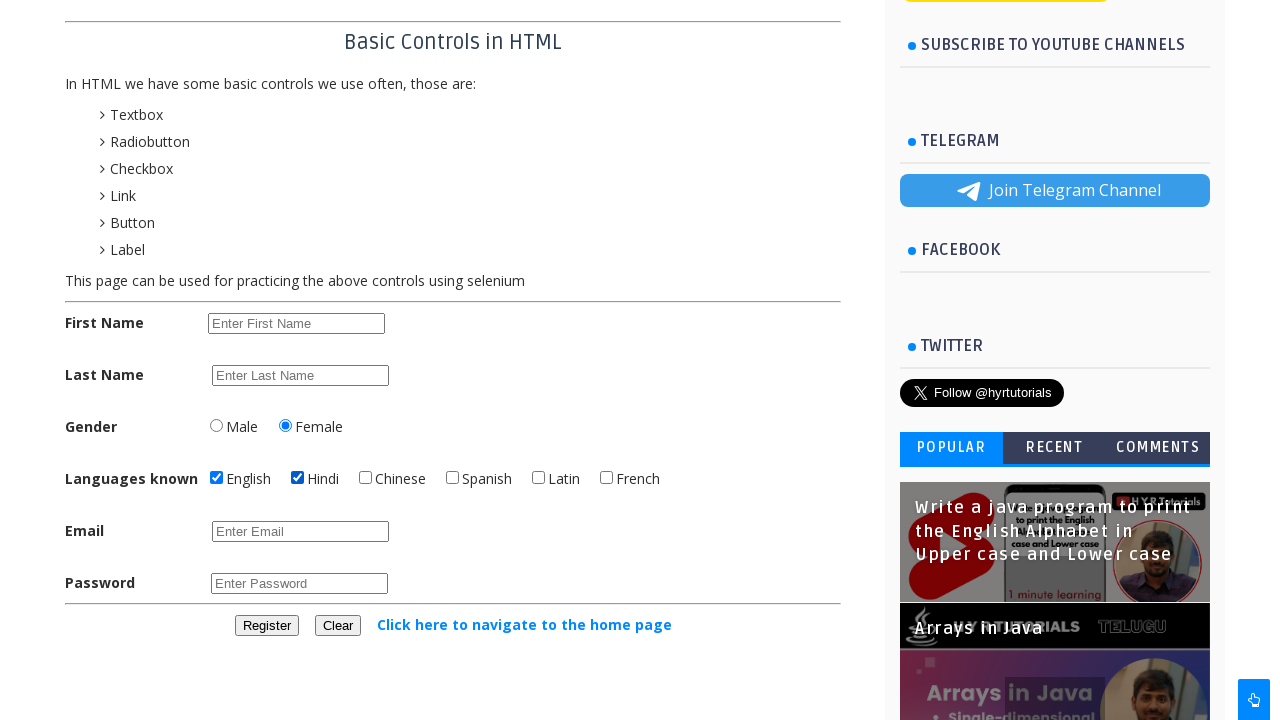

Waited 3 seconds
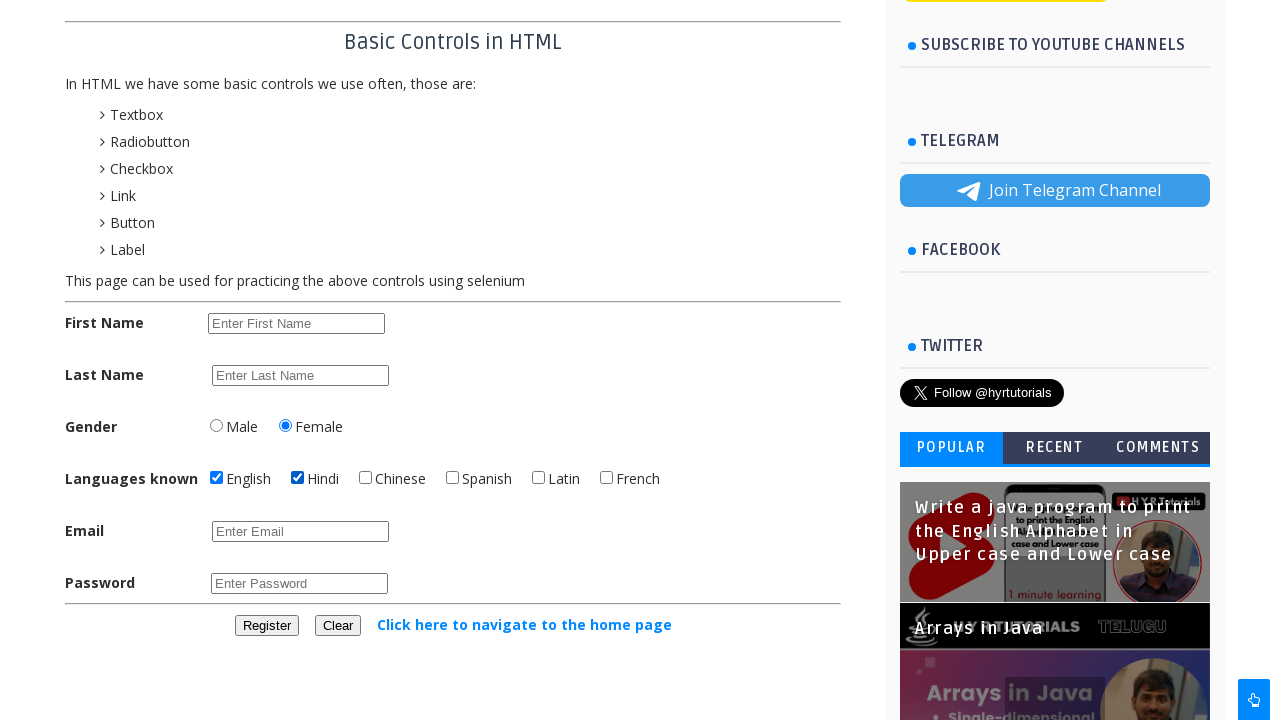

Clicked Hindi checkbox again at (298, 478) on input#hindichbx
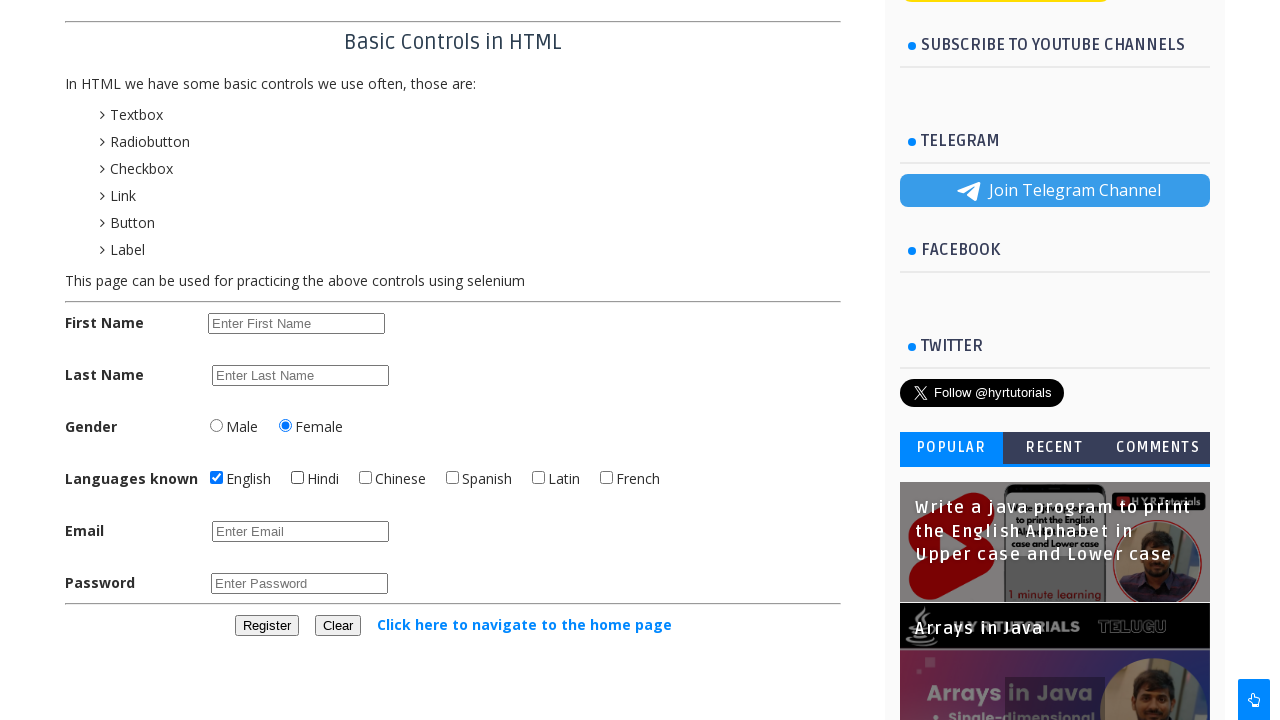

Waited 3 seconds
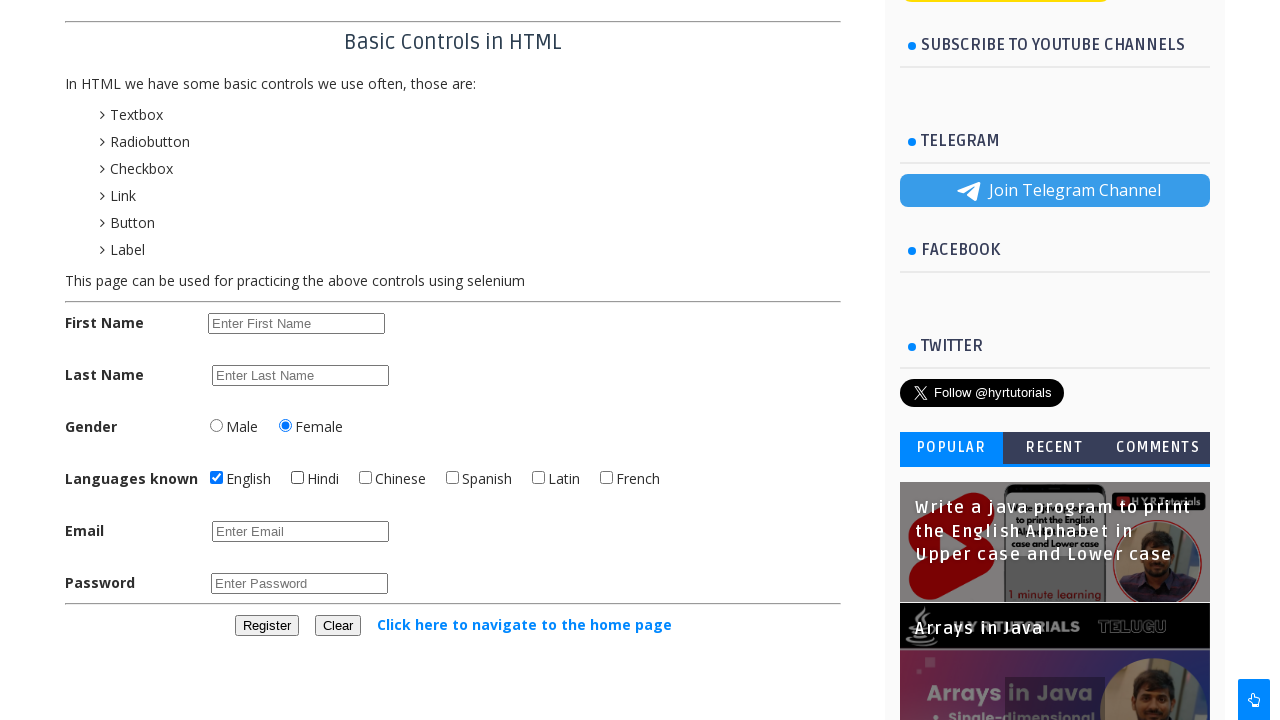

Clicked register button at (266, 626) on button#registerbtn
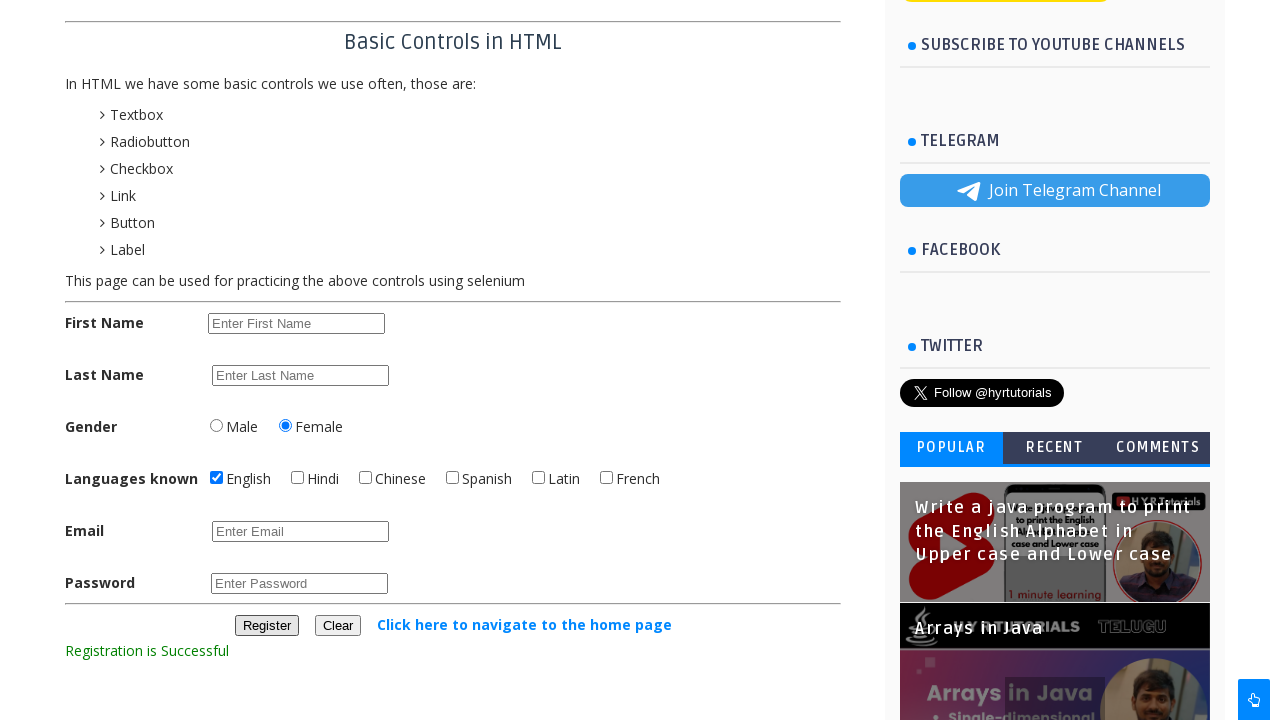

Registration success message appeared
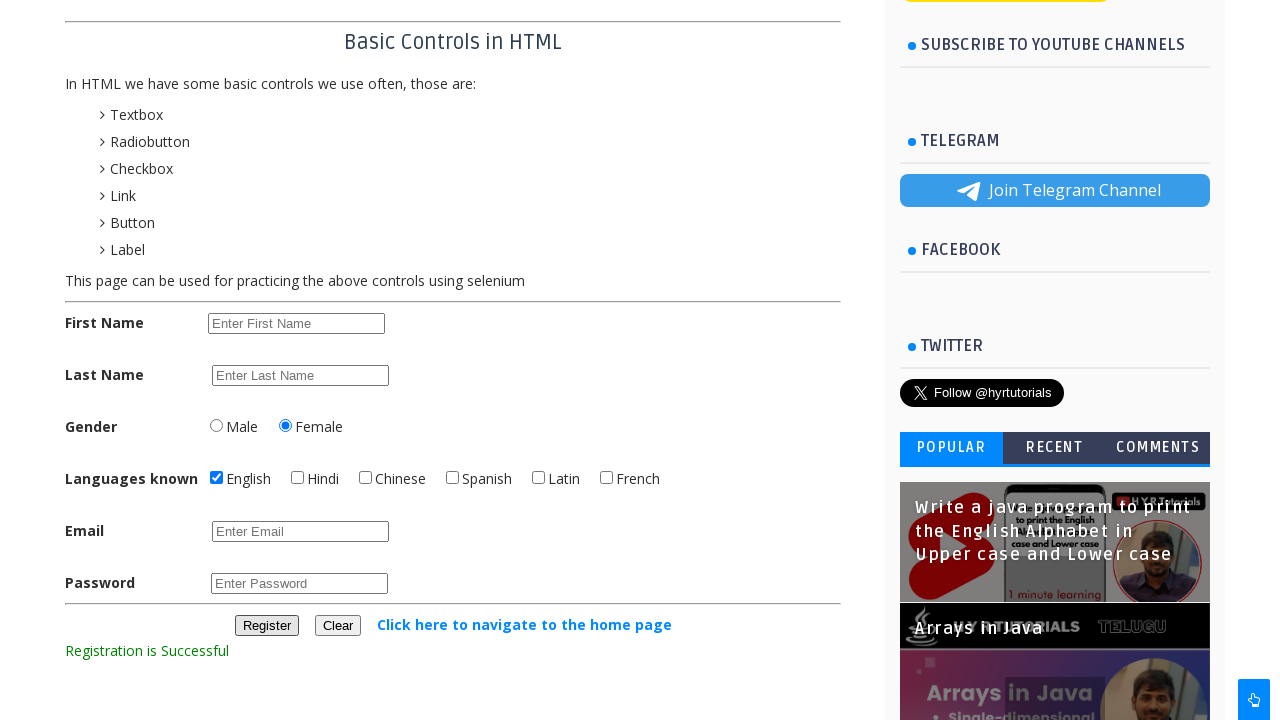

Clicked navigate home link at (524, 624) on a#navigateHome
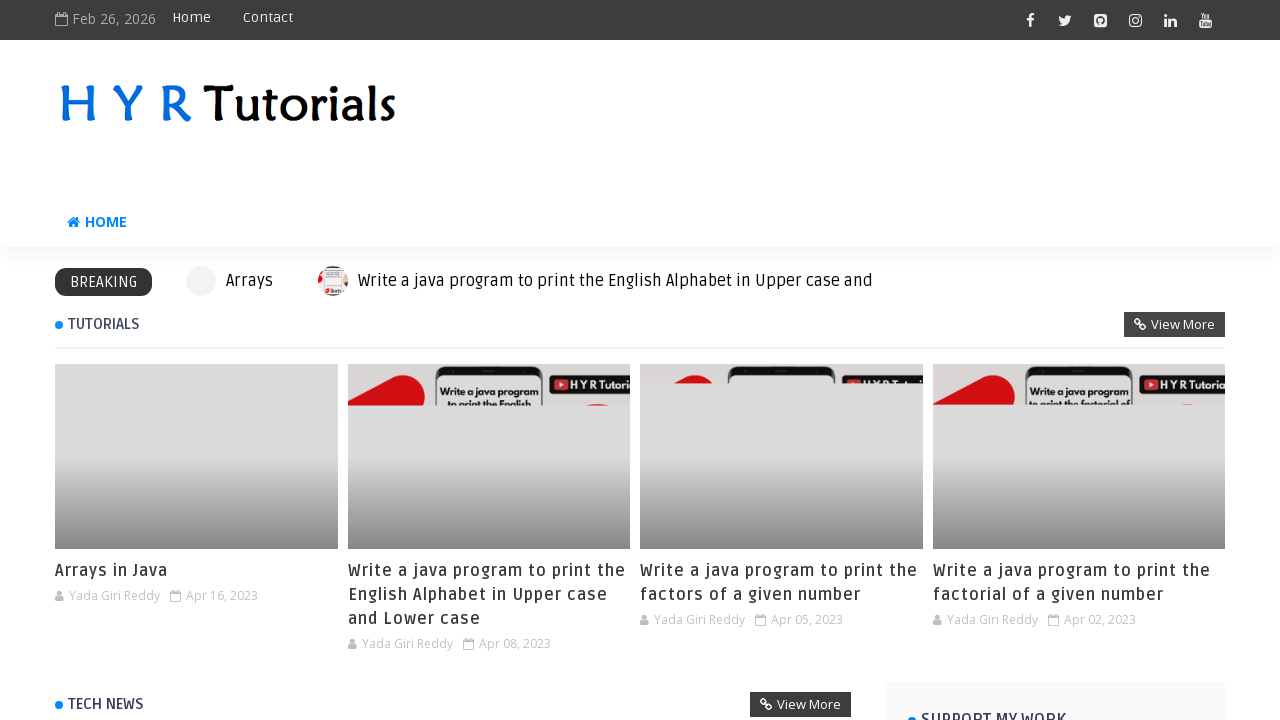

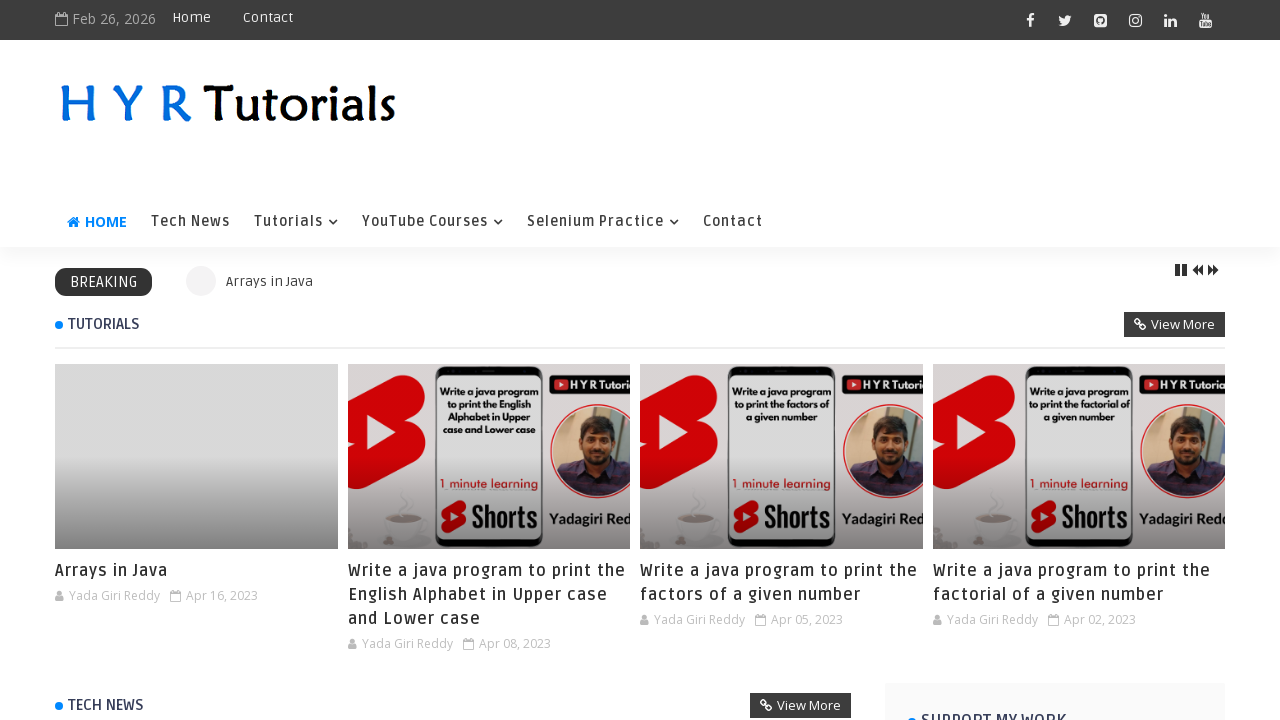